Tests a text box form by filling in name, email, current address, and permanent address fields, then submitting the form

Starting URL: https://demoqa.com/text-box

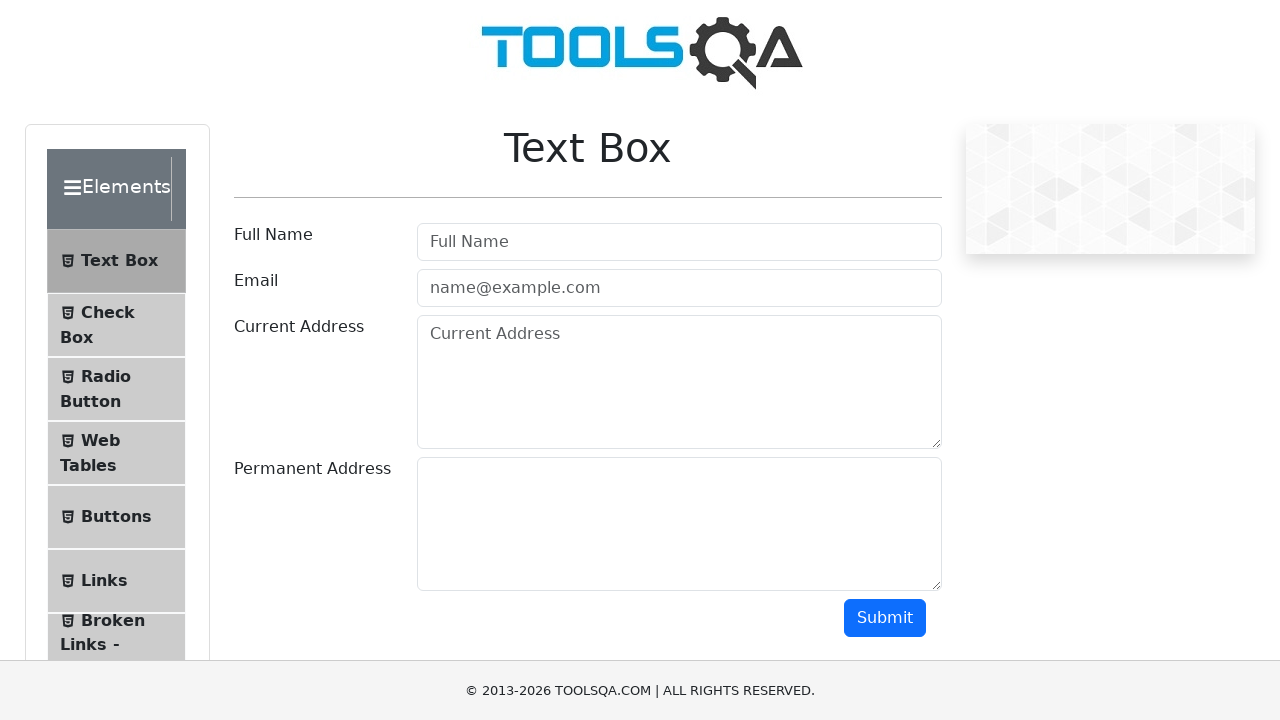

Filled Full Name field with 'Pappu Kumar' on #userName
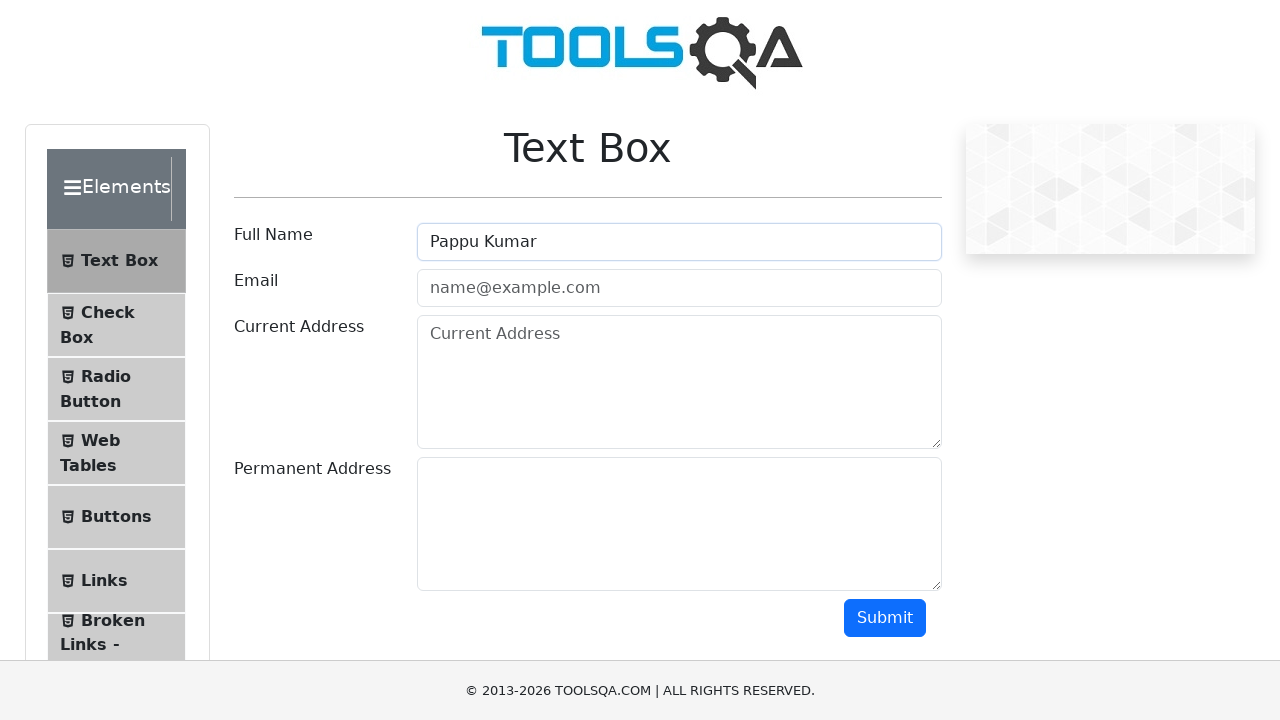

Filled Email field with 'pappukumarbcet2019@gmail.com' on #userEmail
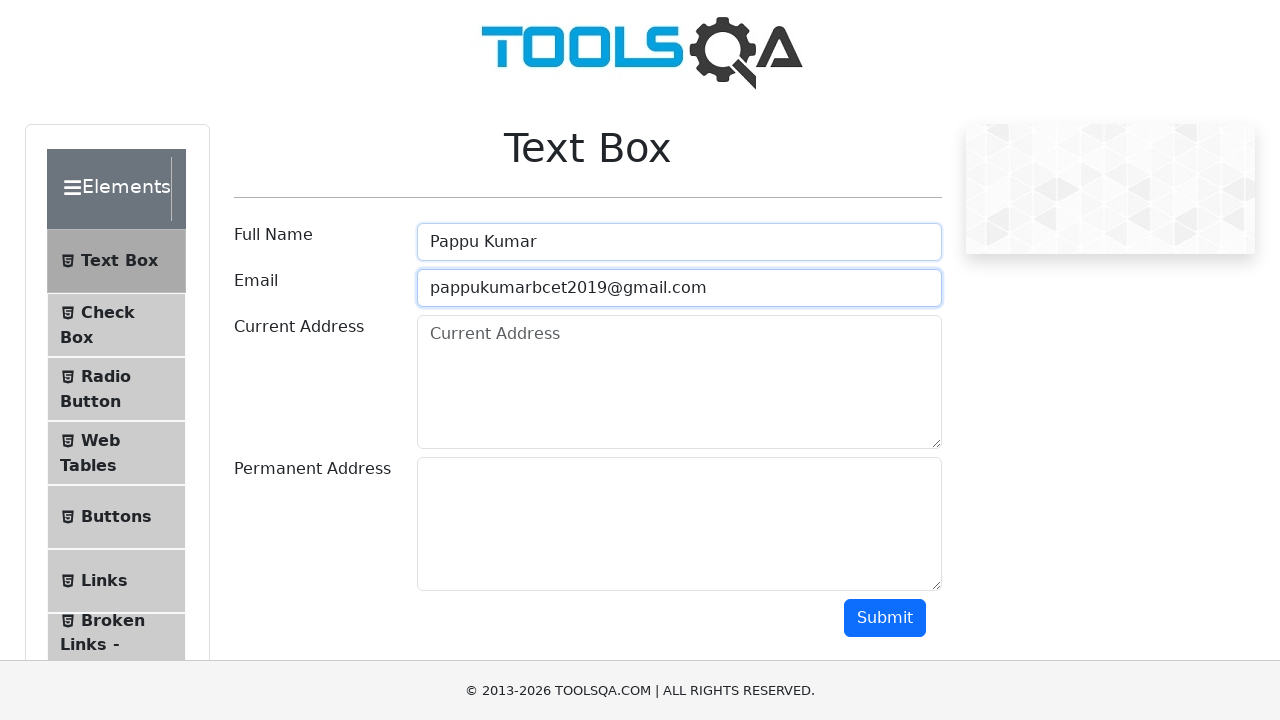

Filled Current Address field with 'Sarai vaishali(Bihar)' on #currentAddress
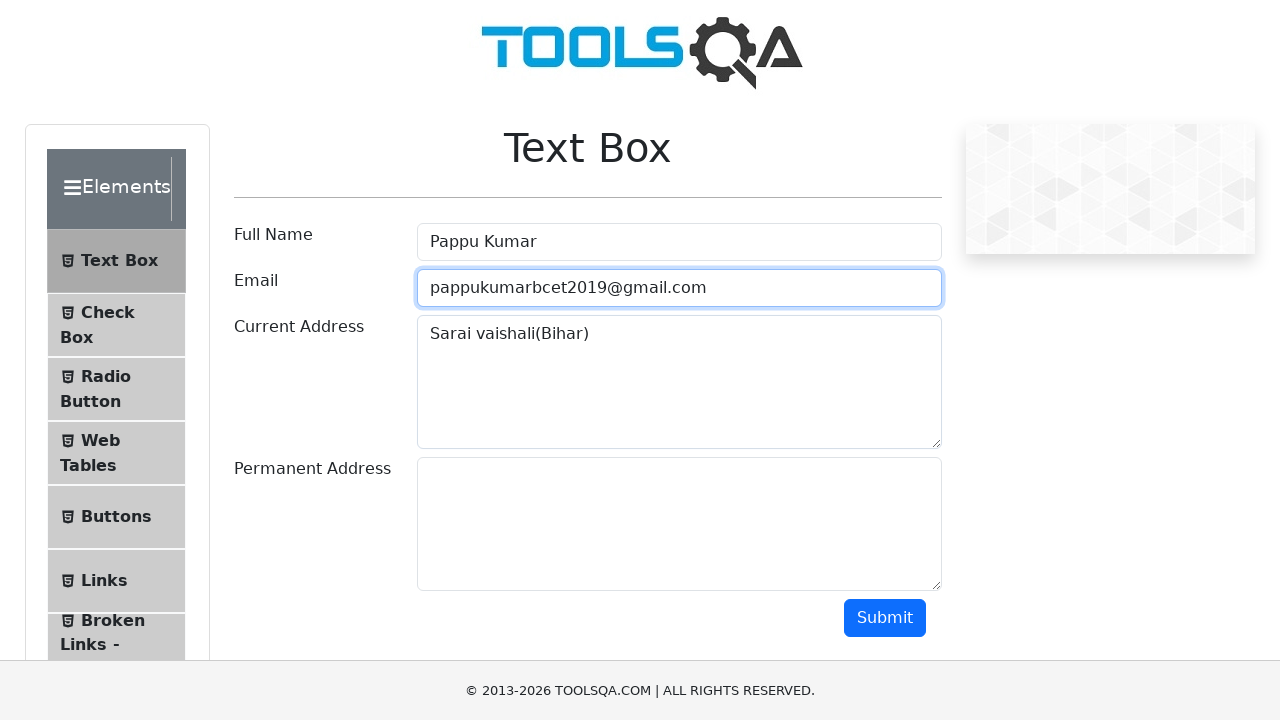

Filled Permanent Address field with 'Vaishali Bihar' on #permanentAddress
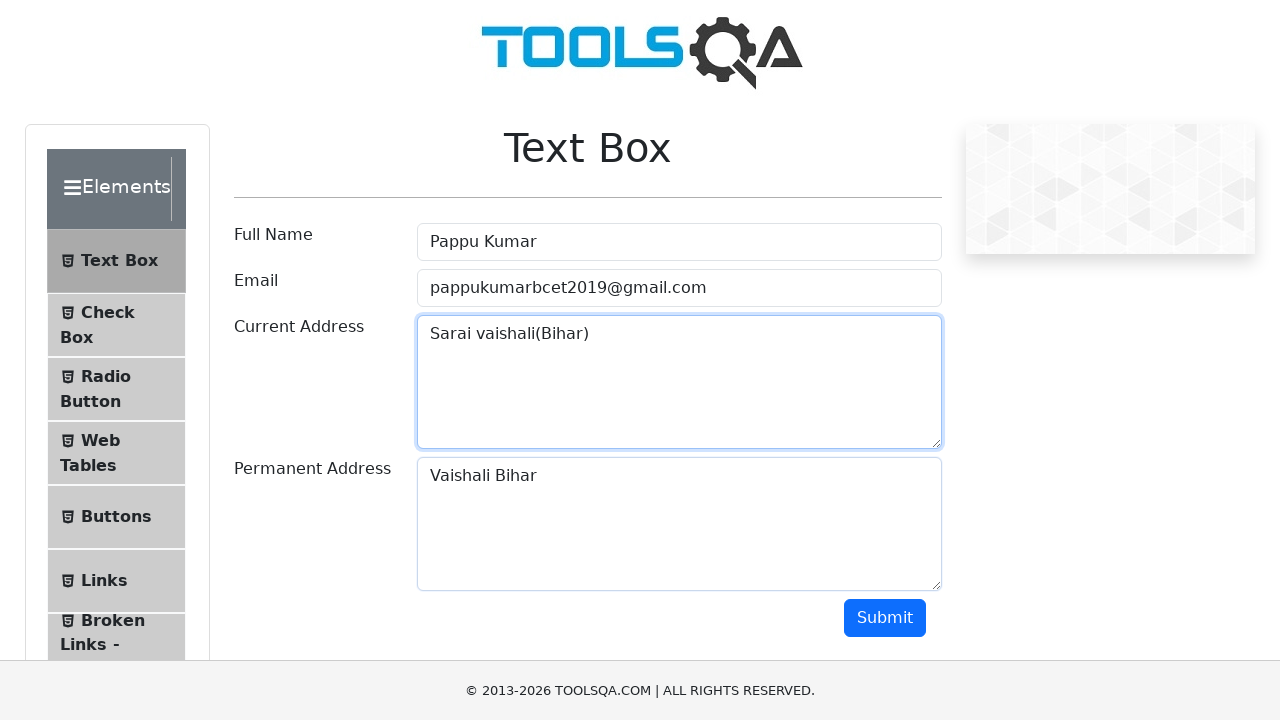

Scrolled down 500px to make submit button visible
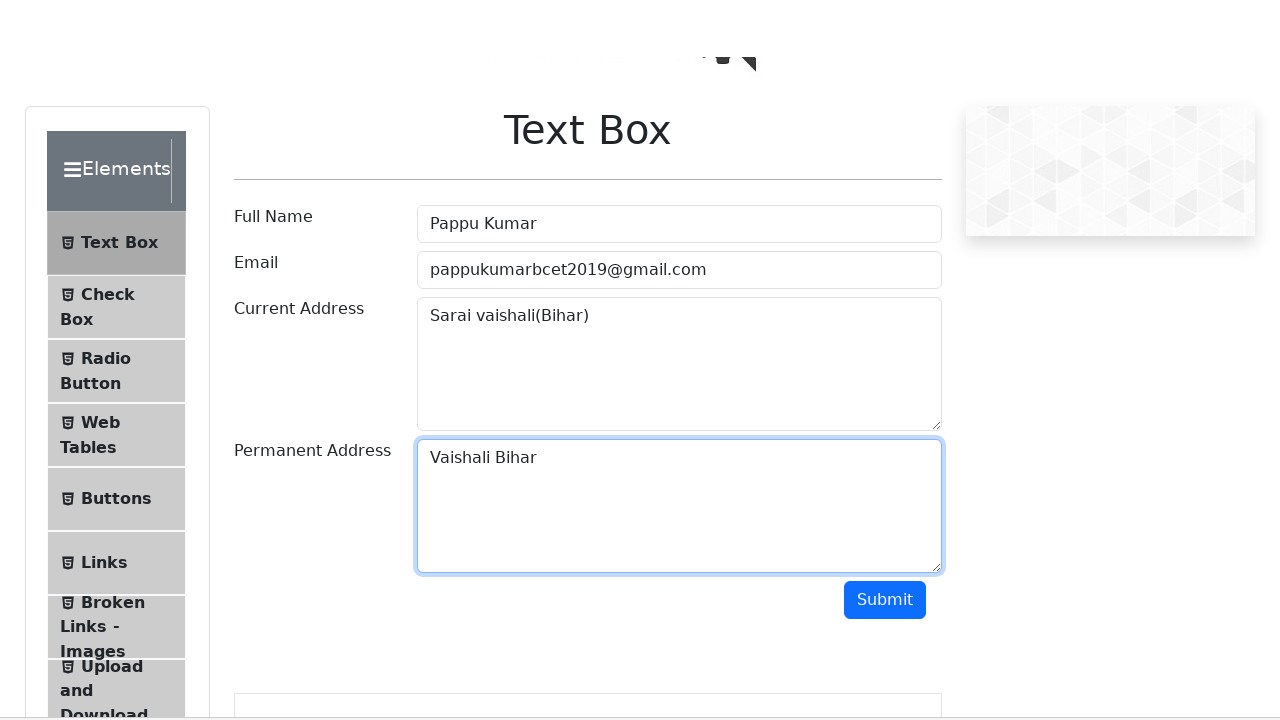

Clicked Submit button at (885, 118) on #submit
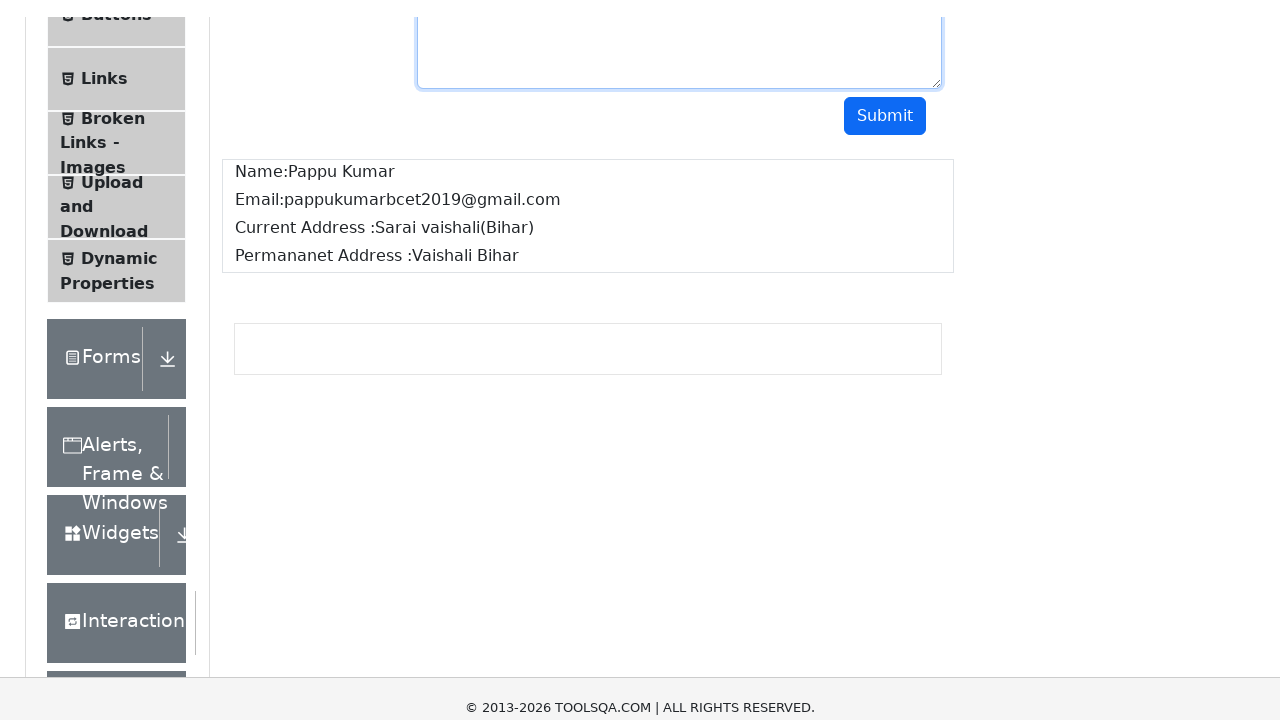

Form output appeared after submission
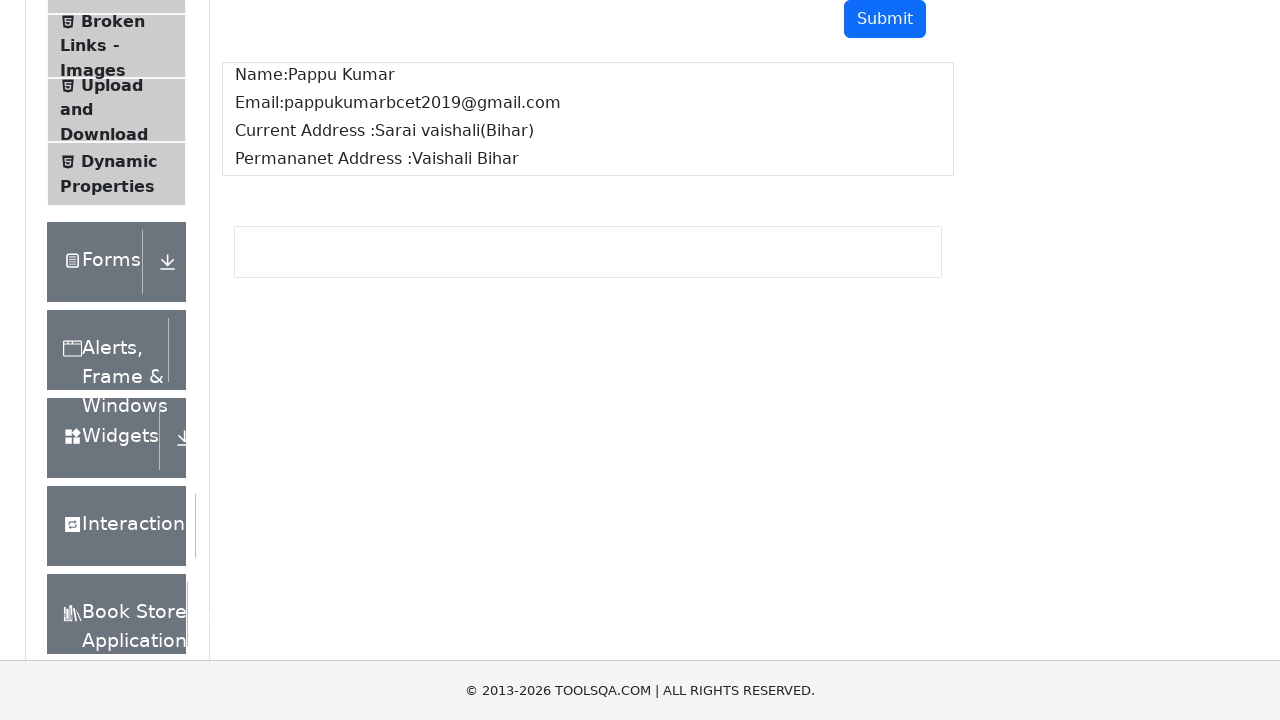

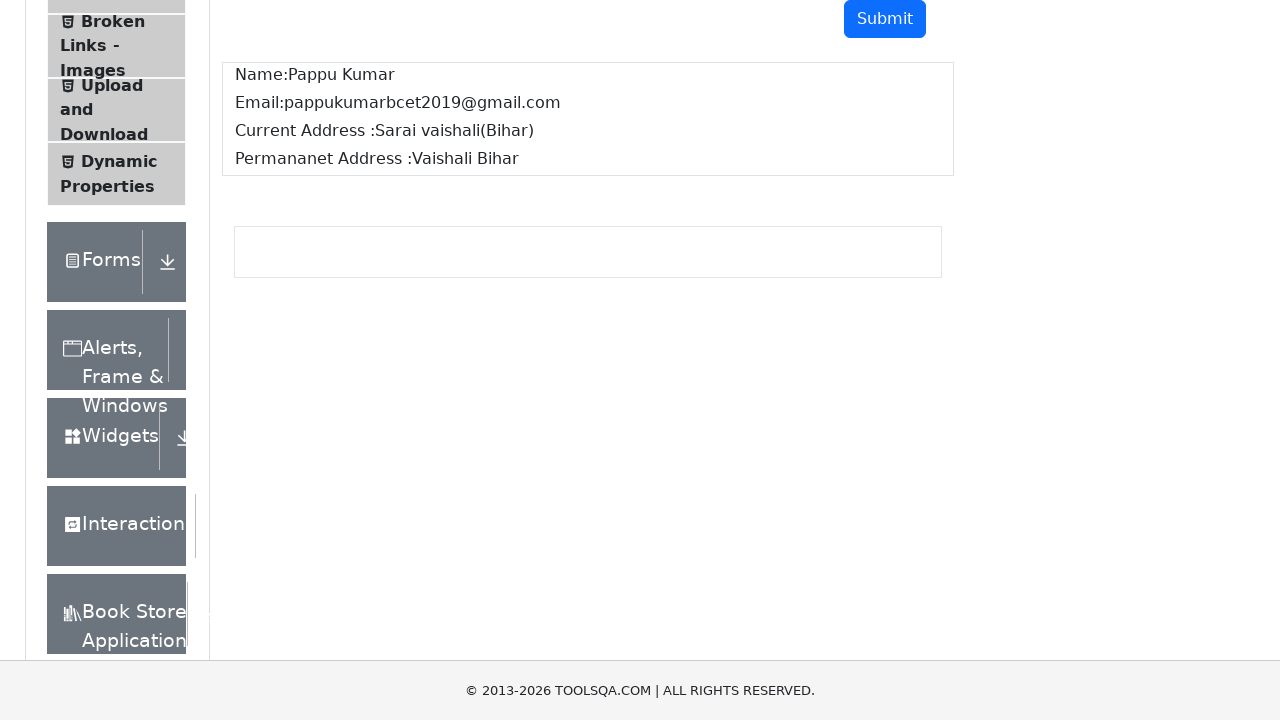